Tests link text locator functionality by clicking on various links using LINK_TEXT and PARTIAL_LINK_TEXT selectors on a file download demo page

Starting URL: https://demo.automationtesting.in/FileDownload.html

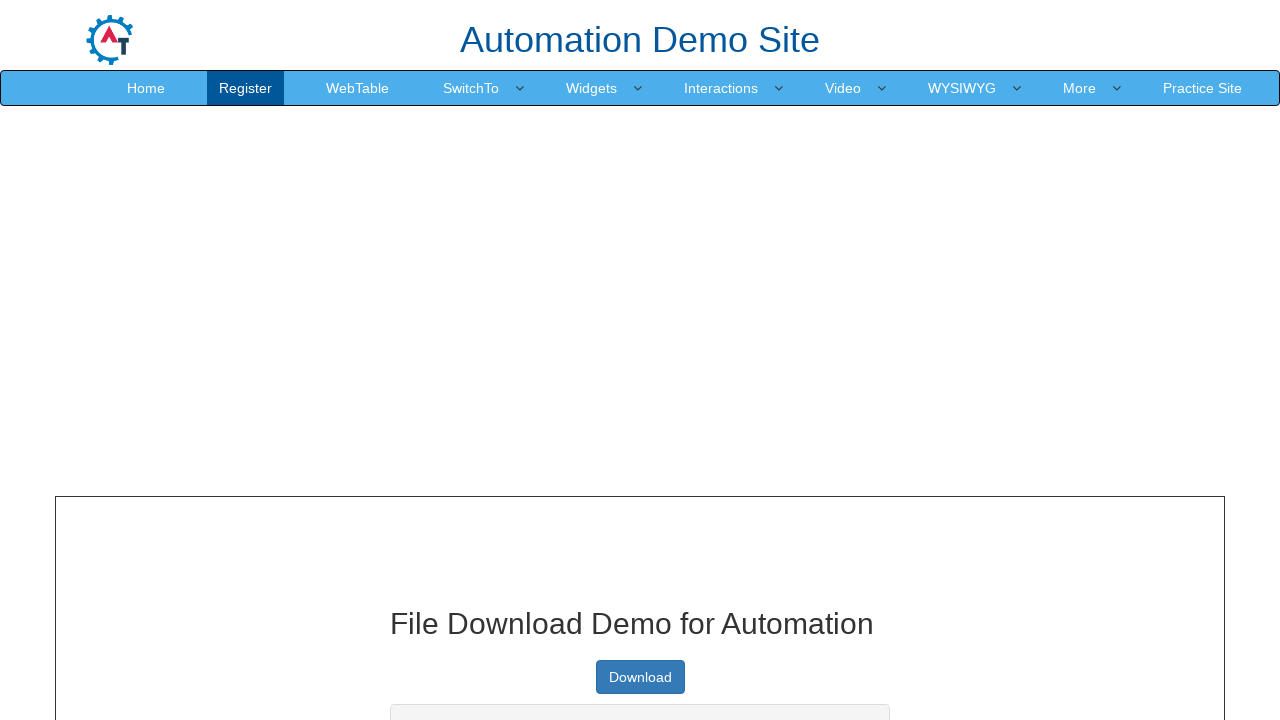

Clicked on 'More' link using link text selector at (1080, 88) on a:text-is('More')
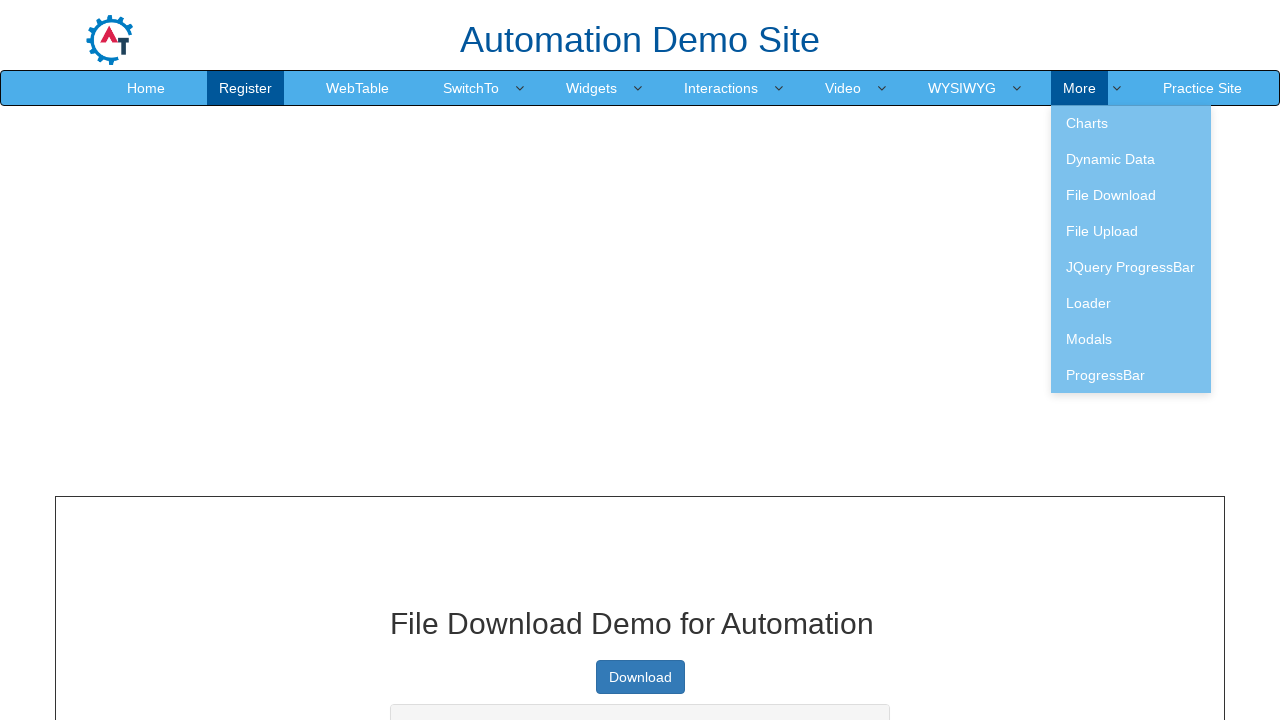

Waited for page to load (networkidle)
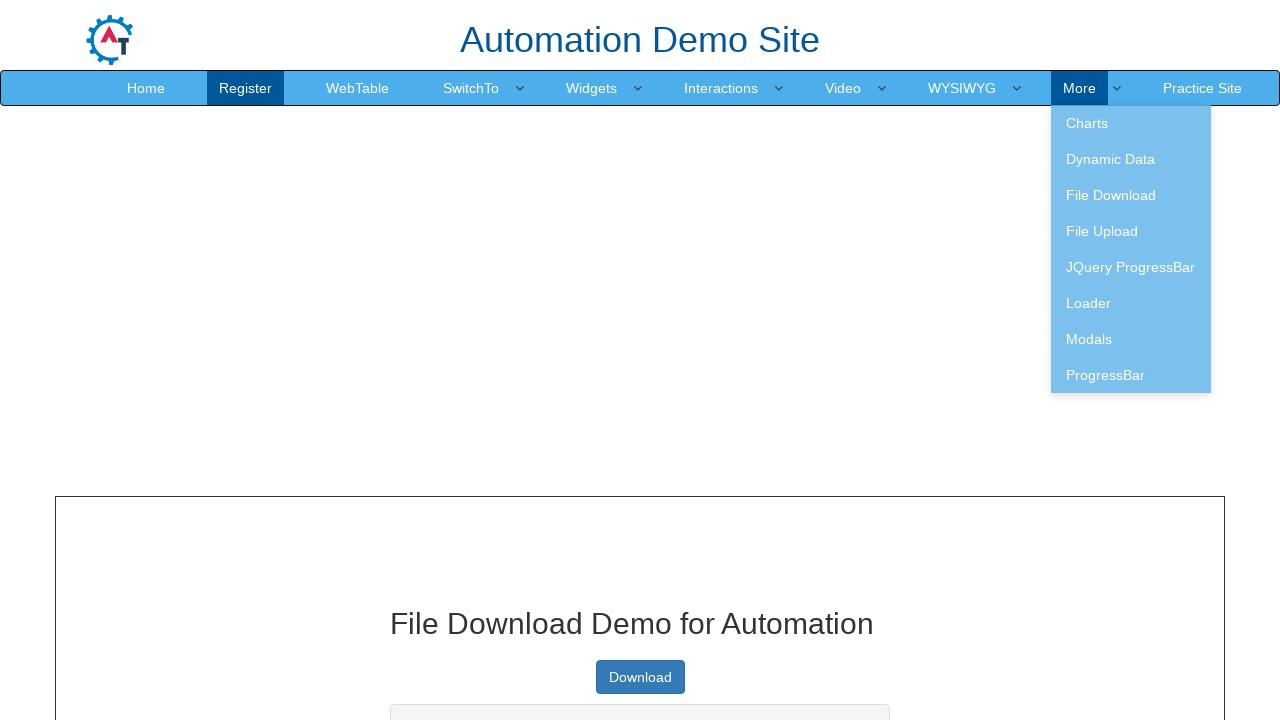

Clicked on link containing 'File Download' text using partial link text selector at (1131, 195) on a:has-text('File Download')
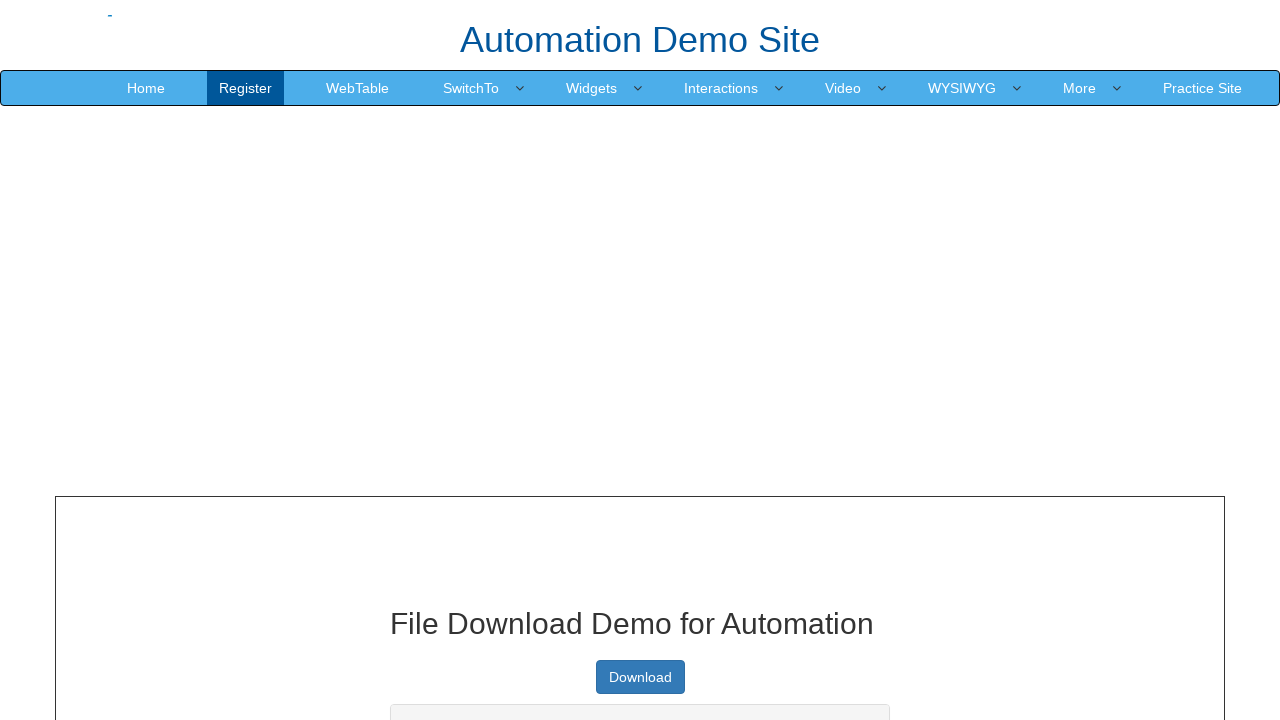

Waited for page to load (networkidle)
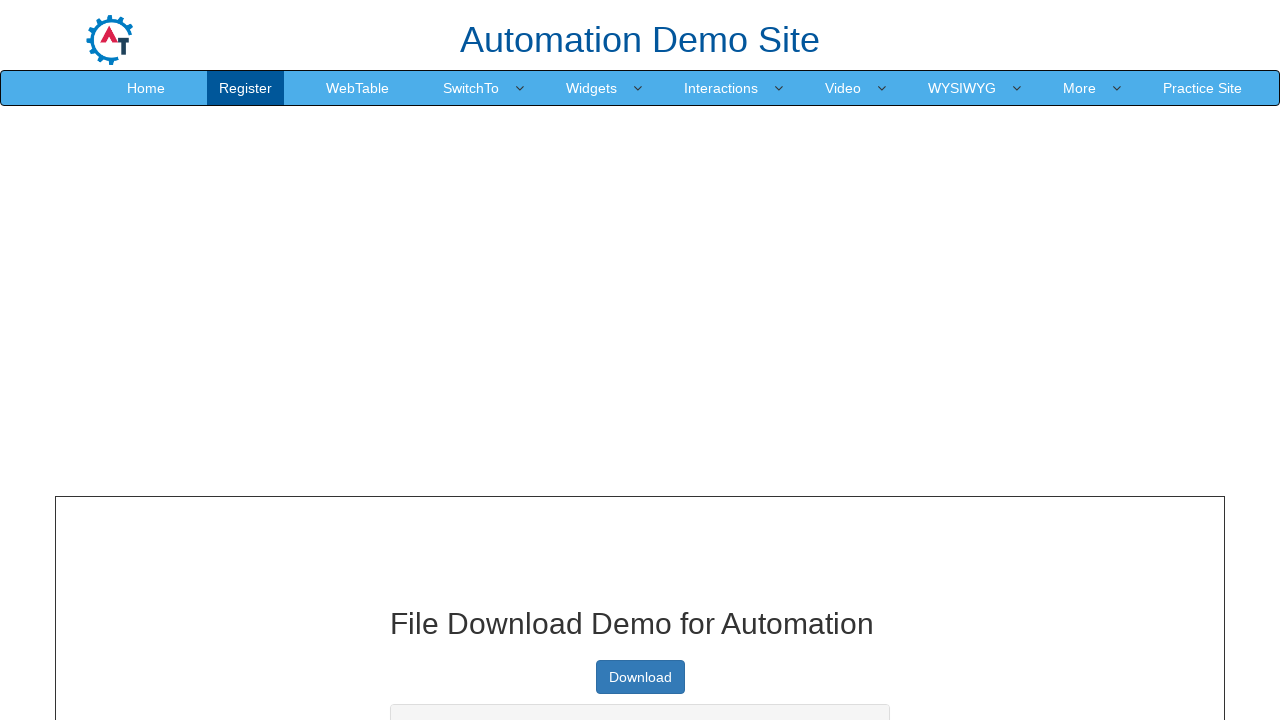

Clicked on 'Download' link using link text selector at (640, 677) on a:text-is('Download')
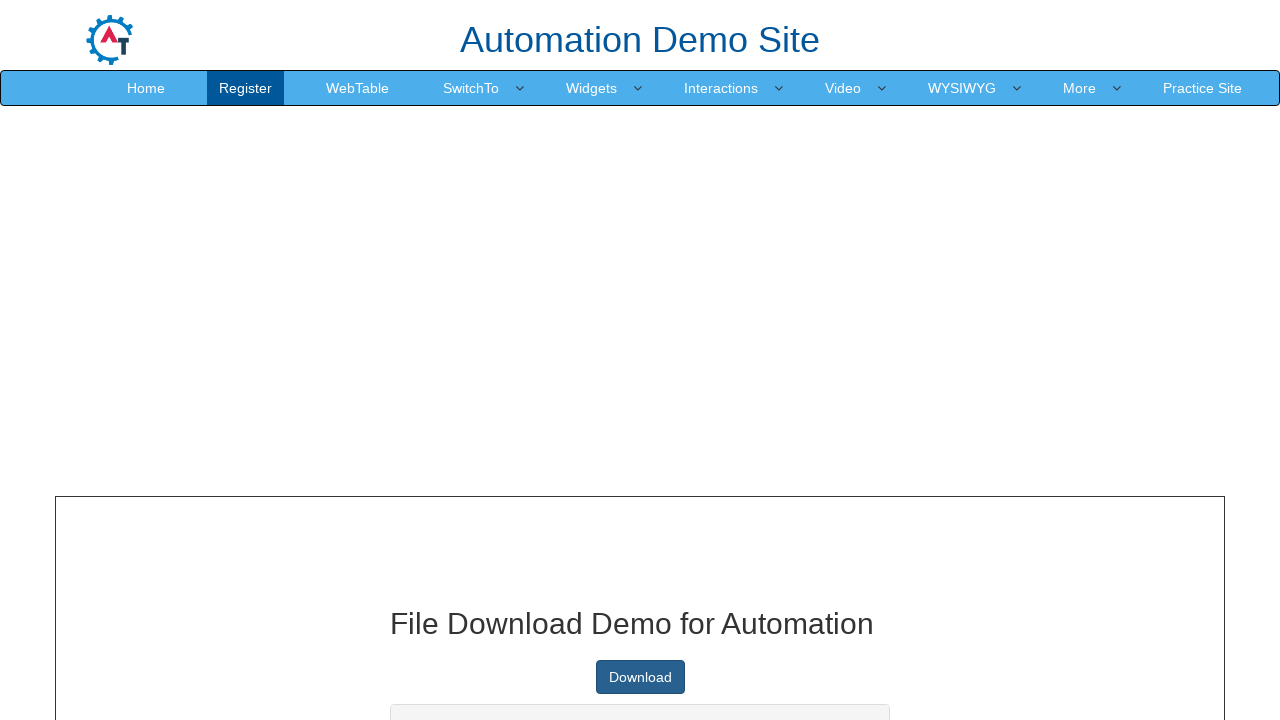

Waited for download action to complete (networkidle)
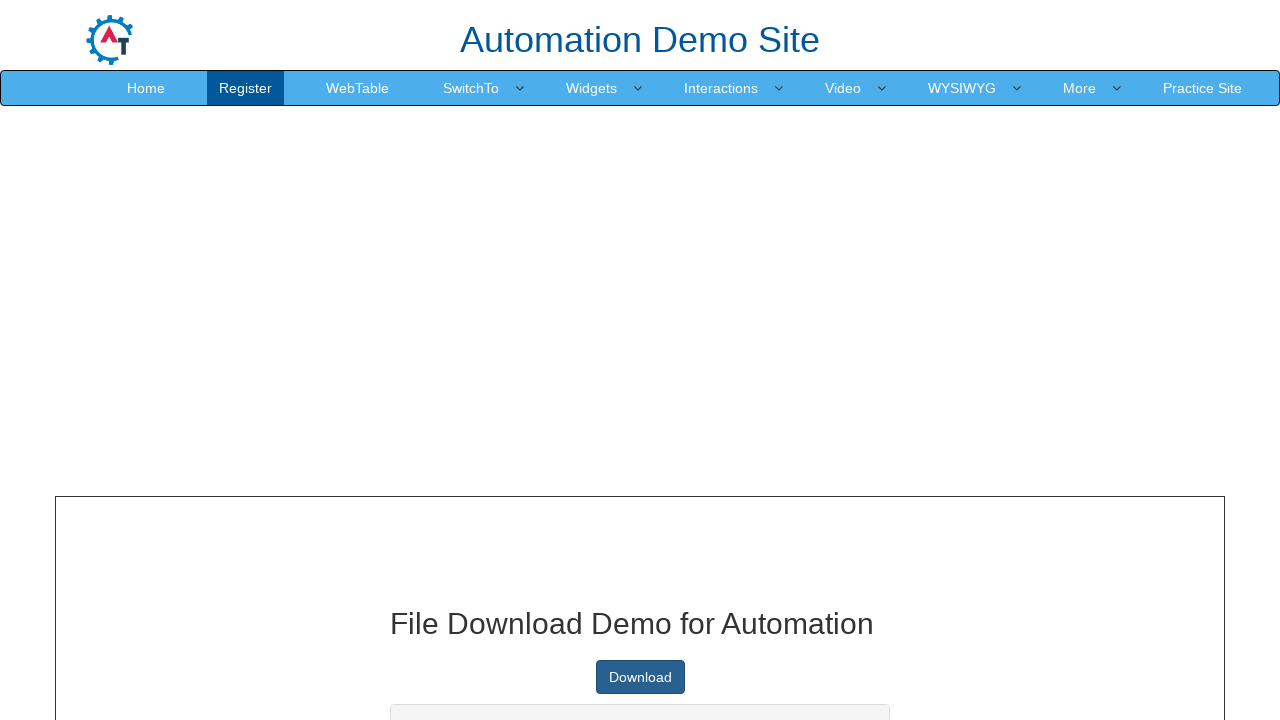

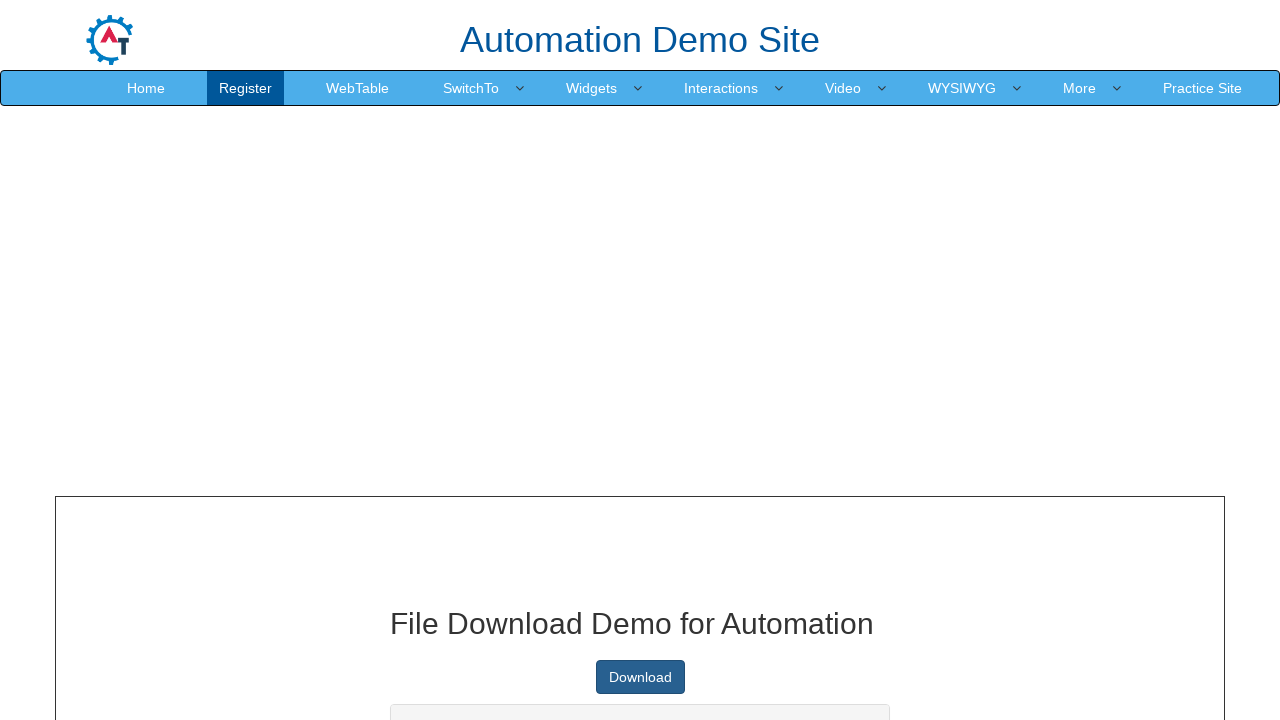